Tests login form validation by entering only password and clicking submit

Starting URL: https://demo.applitools.com/hackathon.html

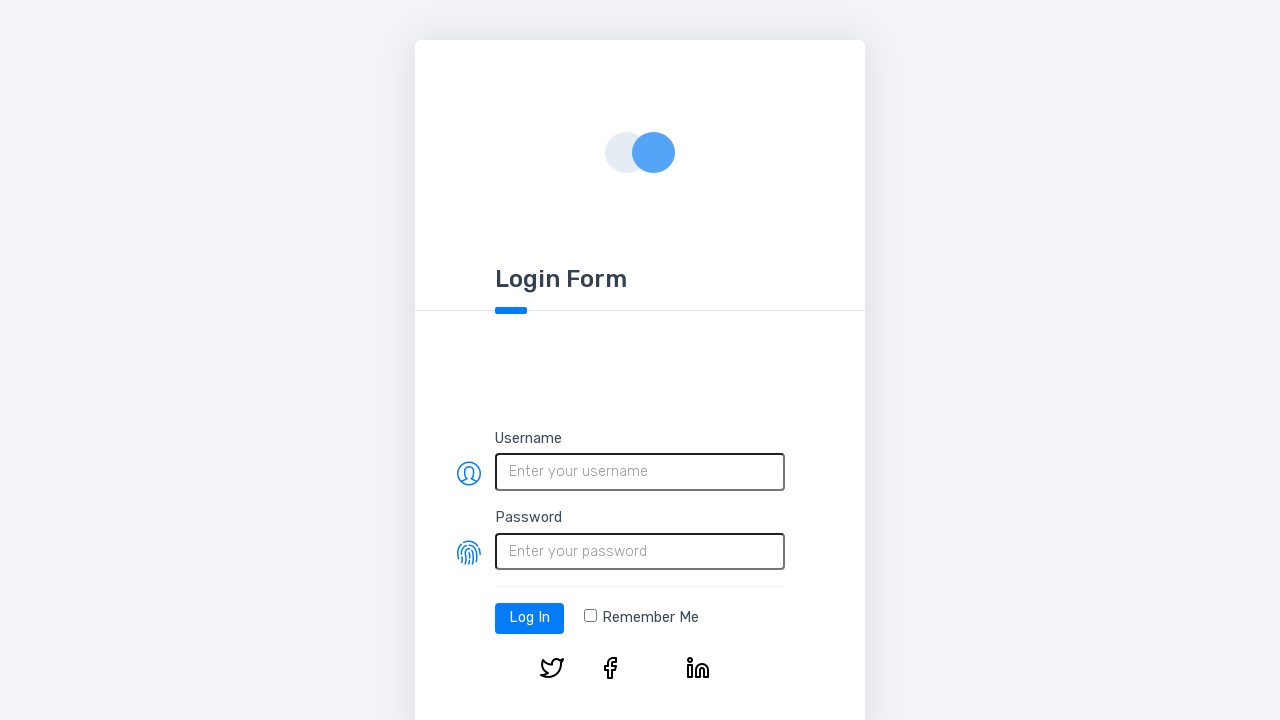

Navigated to login form at https://demo.applitools.com/hackathon.html
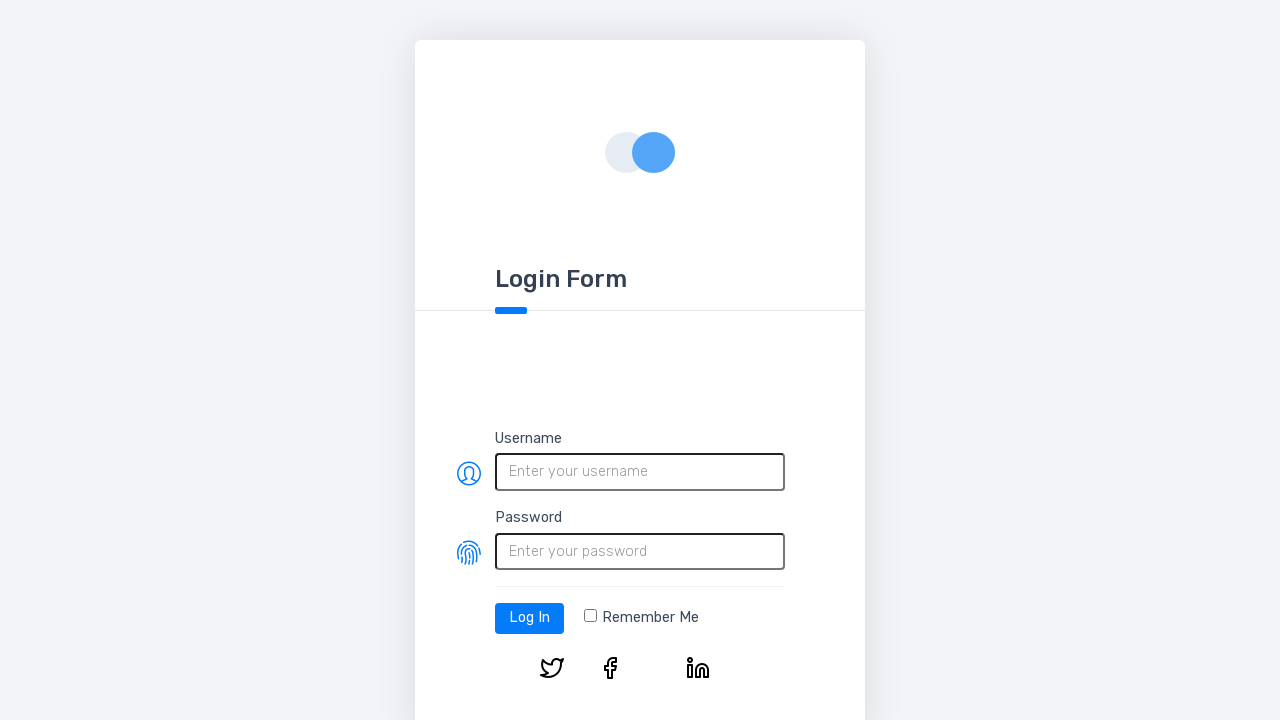

Filled password field with 'ABC$1@' on #password
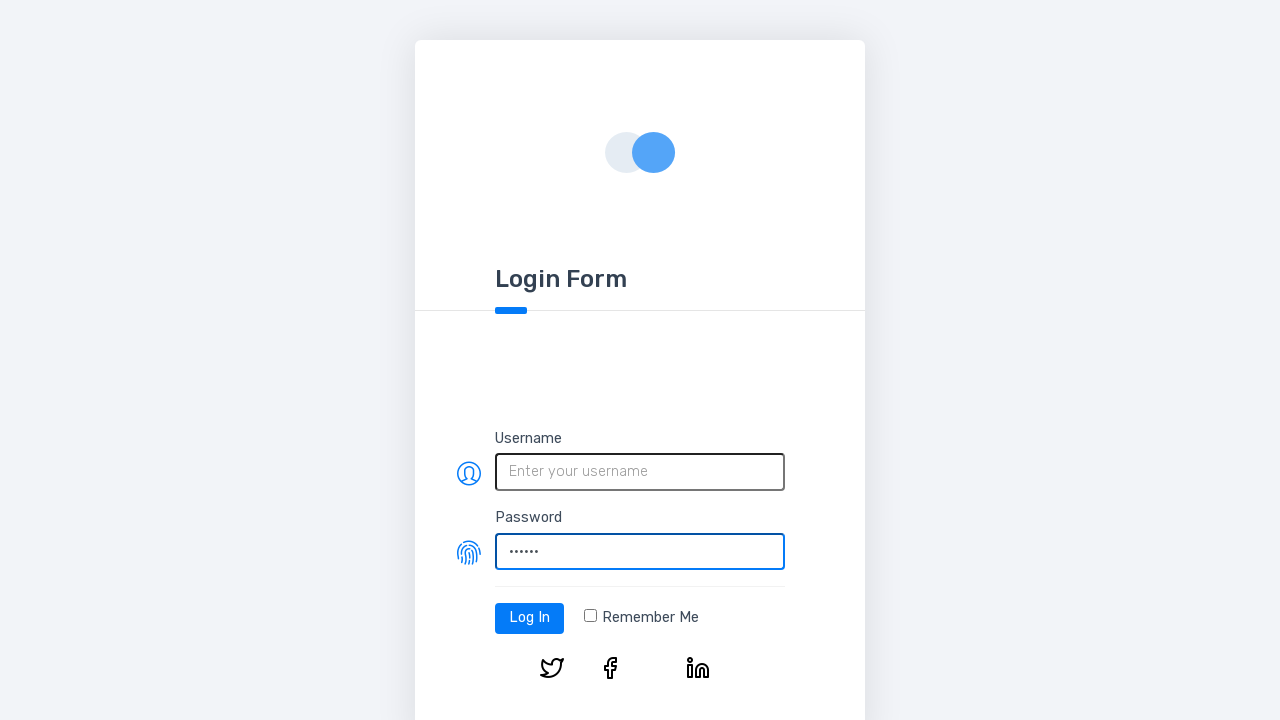

Clicked login button to submit form with only password at (530, 618) on #log-in
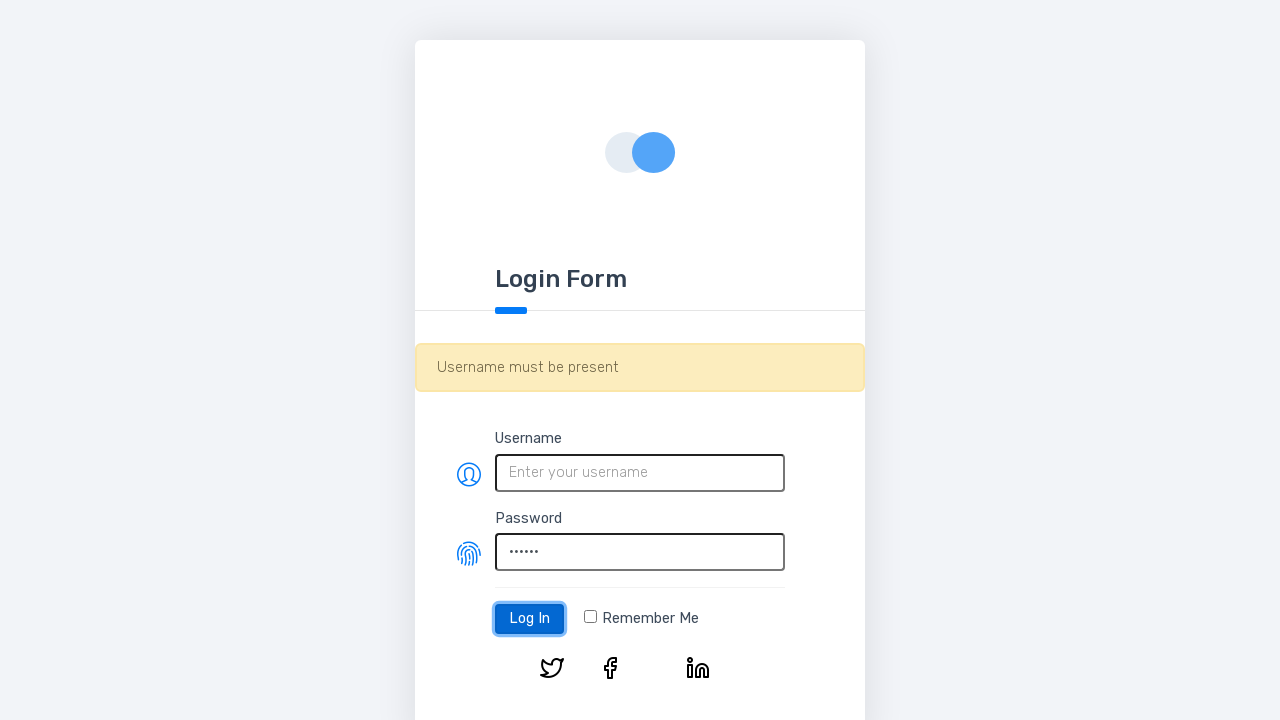

Waited for validation message to appear
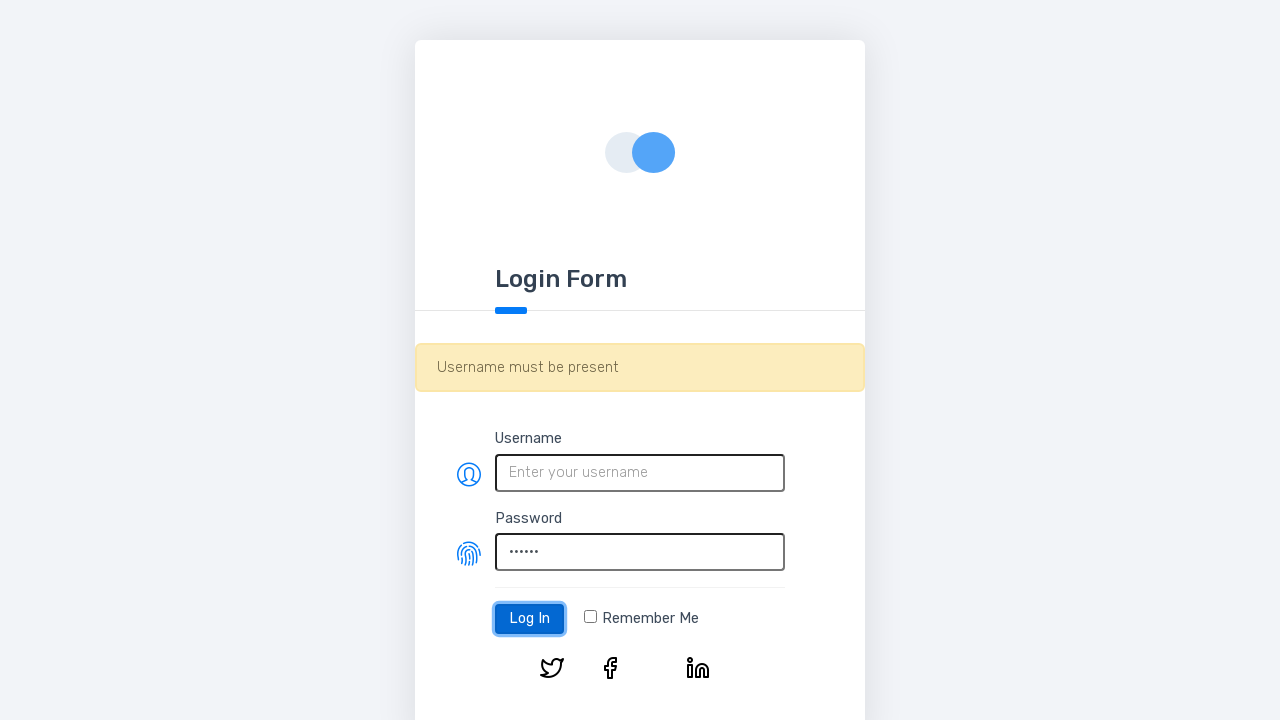

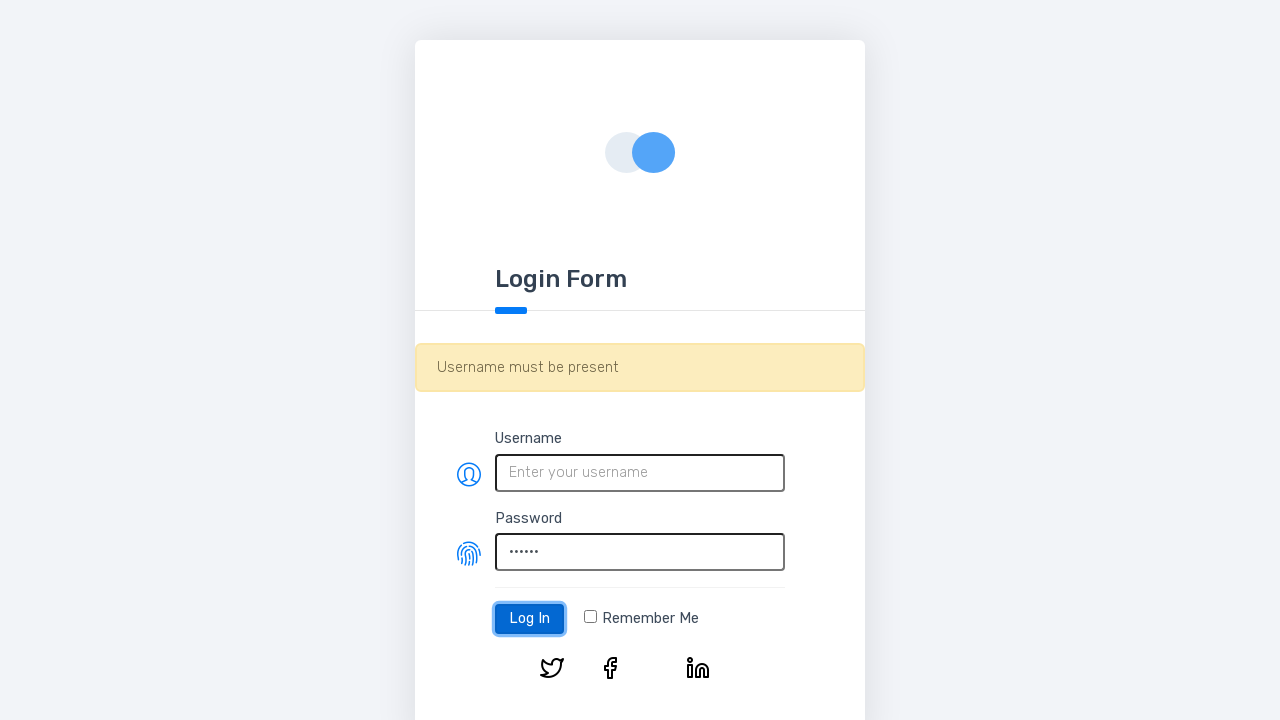